Tests editing a todo item by double-clicking, changing text, and pressing Enter

Starting URL: https://demo.playwright.dev/todomvc

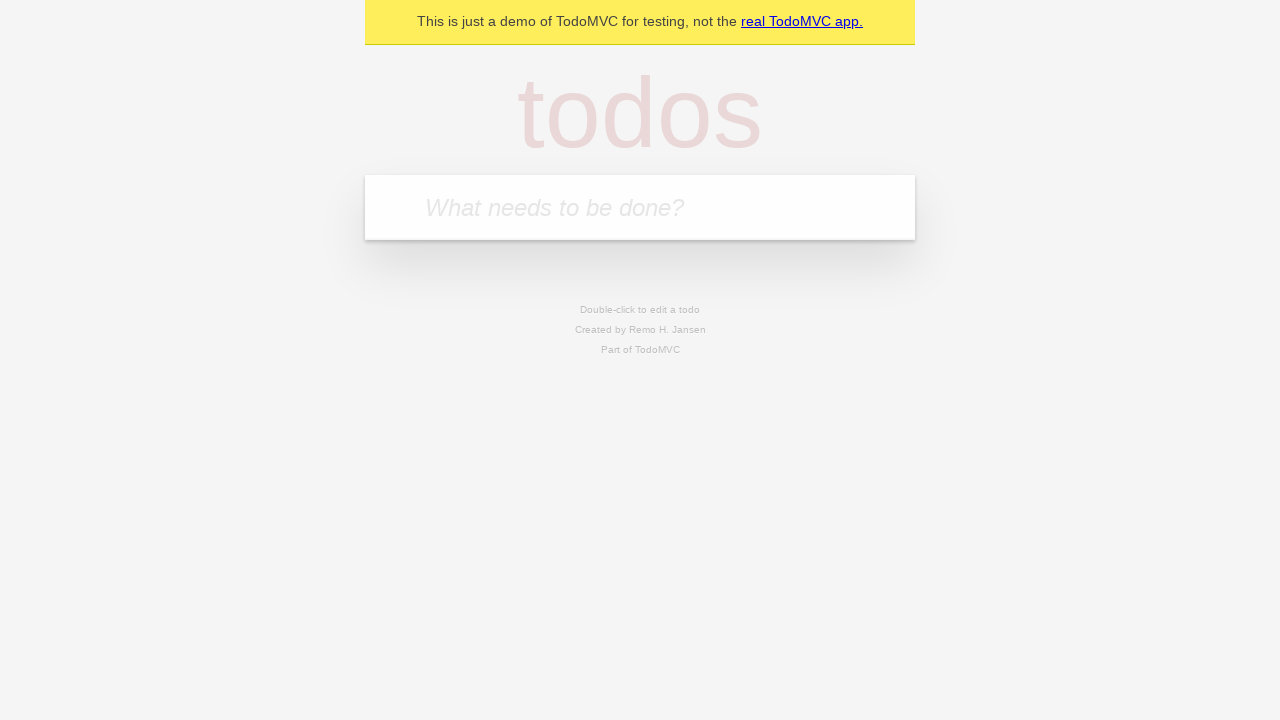

Filled new todo field with 'buy some cheese' on internal:attr=[placeholder="What needs to be done?"i]
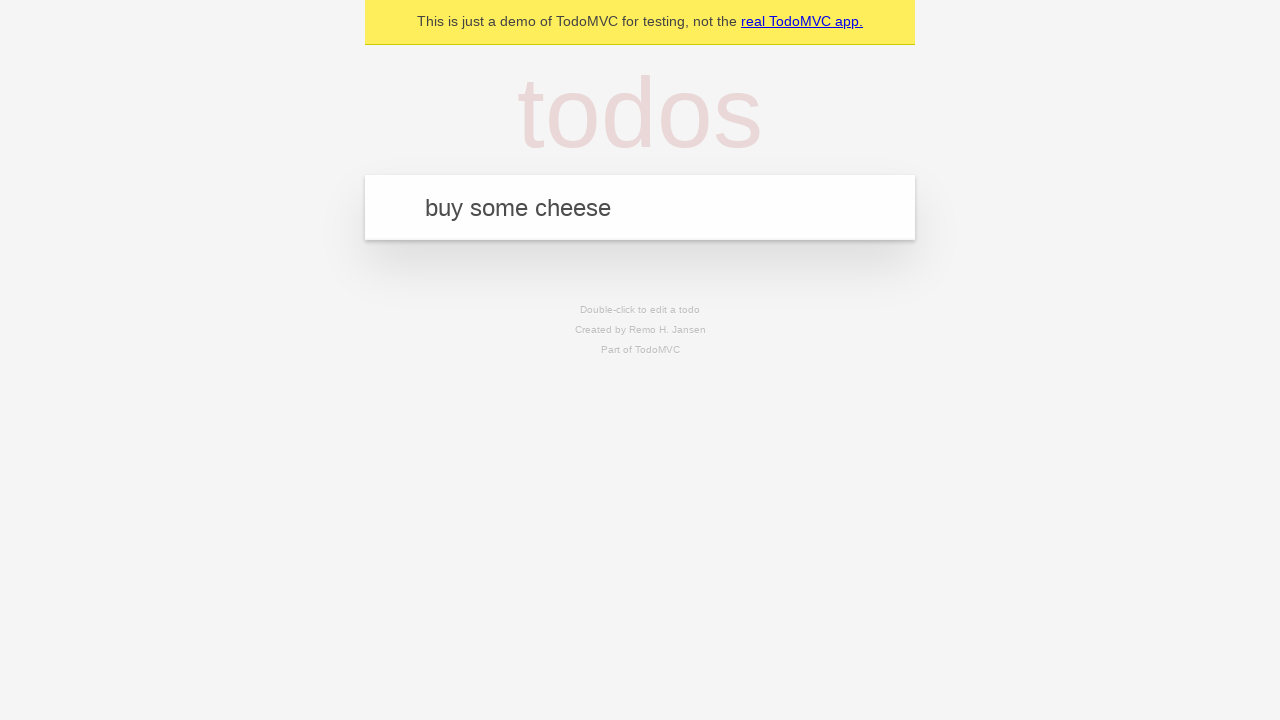

Pressed Enter to create todo: 'buy some cheese' on internal:attr=[placeholder="What needs to be done?"i]
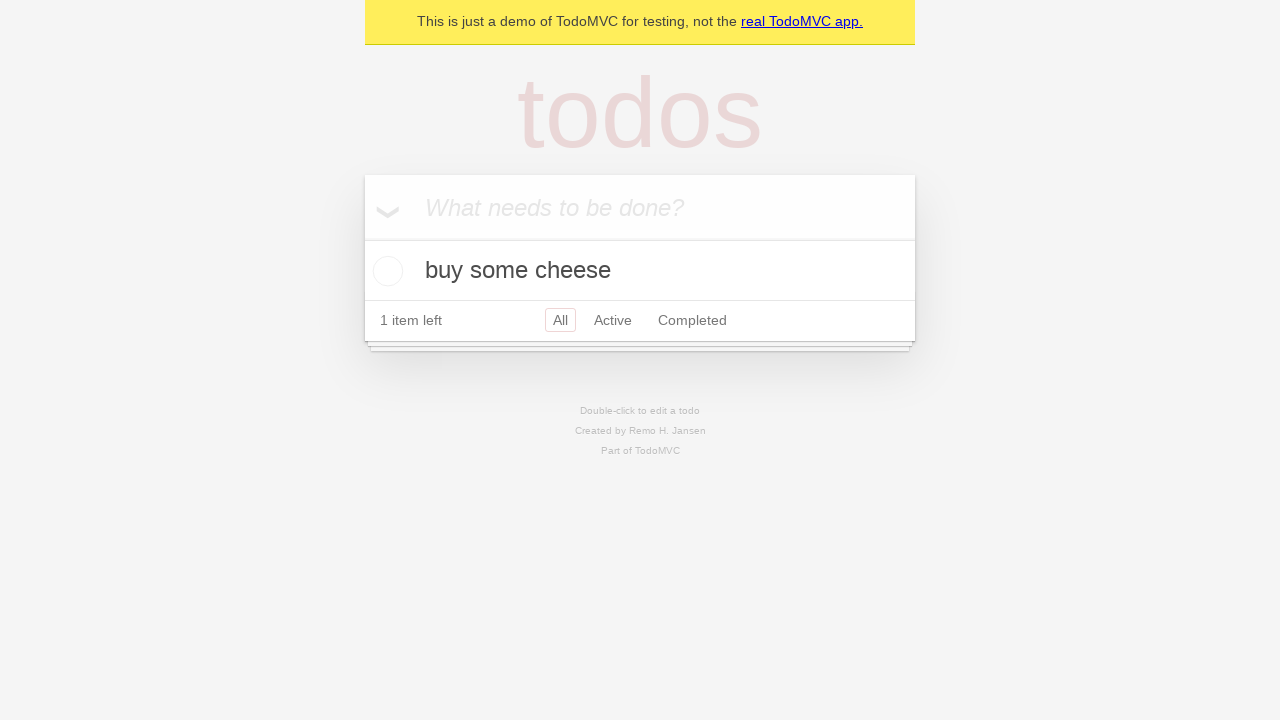

Filled new todo field with 'feed the cat' on internal:attr=[placeholder="What needs to be done?"i]
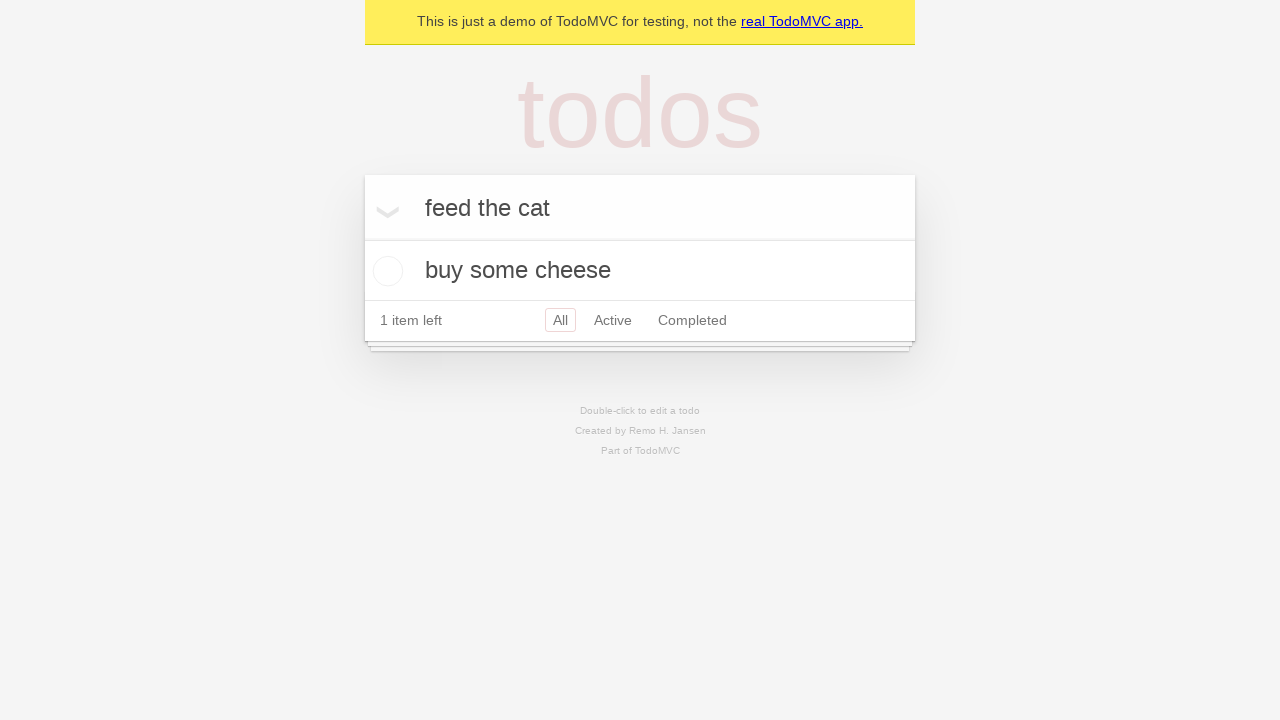

Pressed Enter to create todo: 'feed the cat' on internal:attr=[placeholder="What needs to be done?"i]
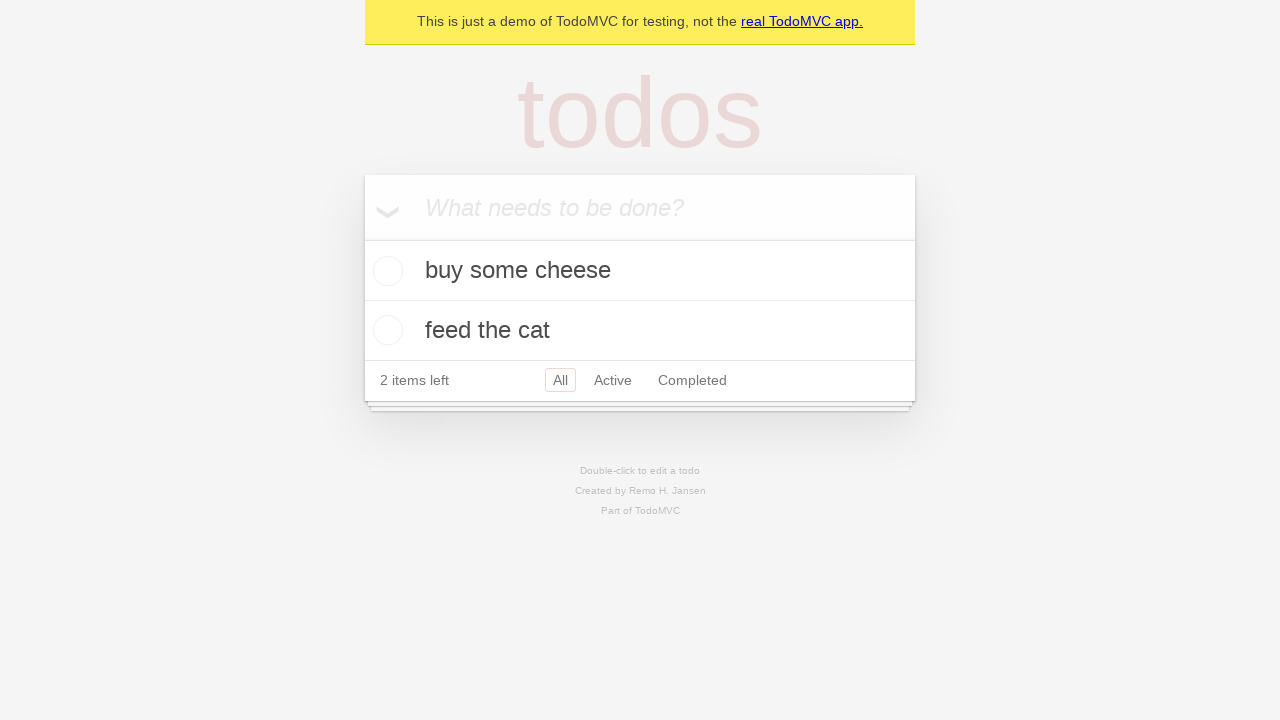

Filled new todo field with 'book a doctors appointment' on internal:attr=[placeholder="What needs to be done?"i]
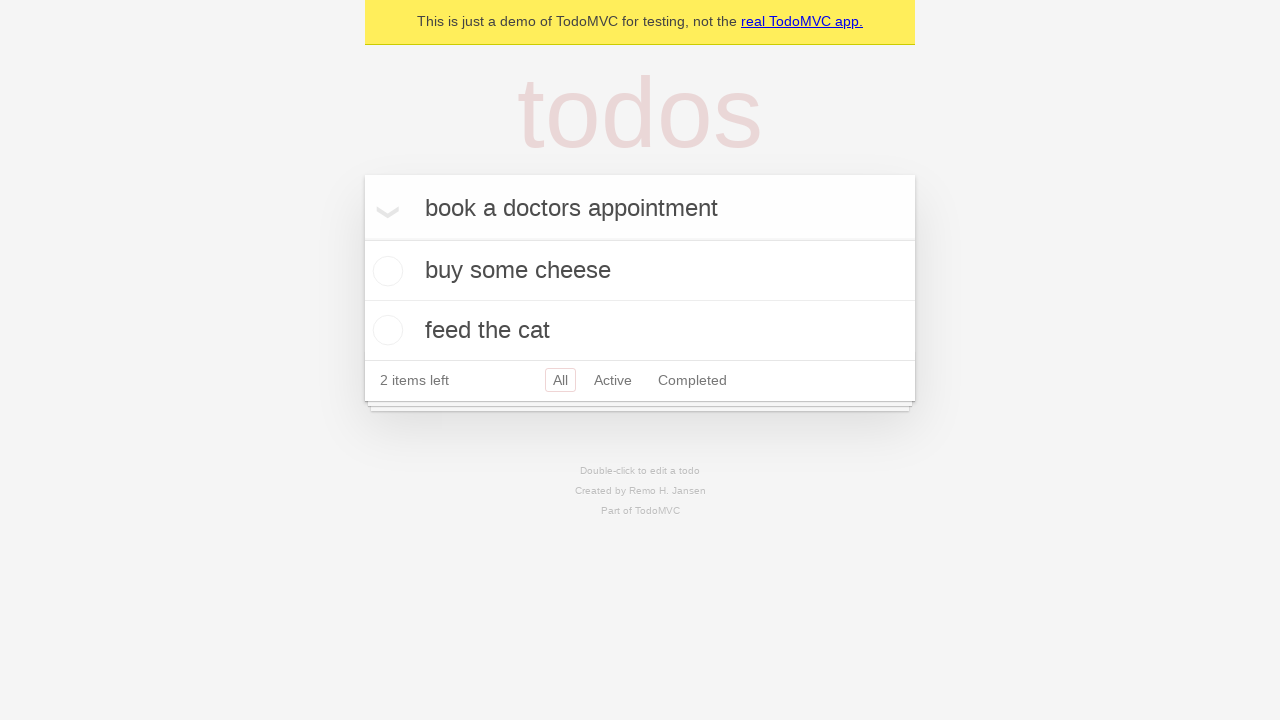

Pressed Enter to create todo: 'book a doctors appointment' on internal:attr=[placeholder="What needs to be done?"i]
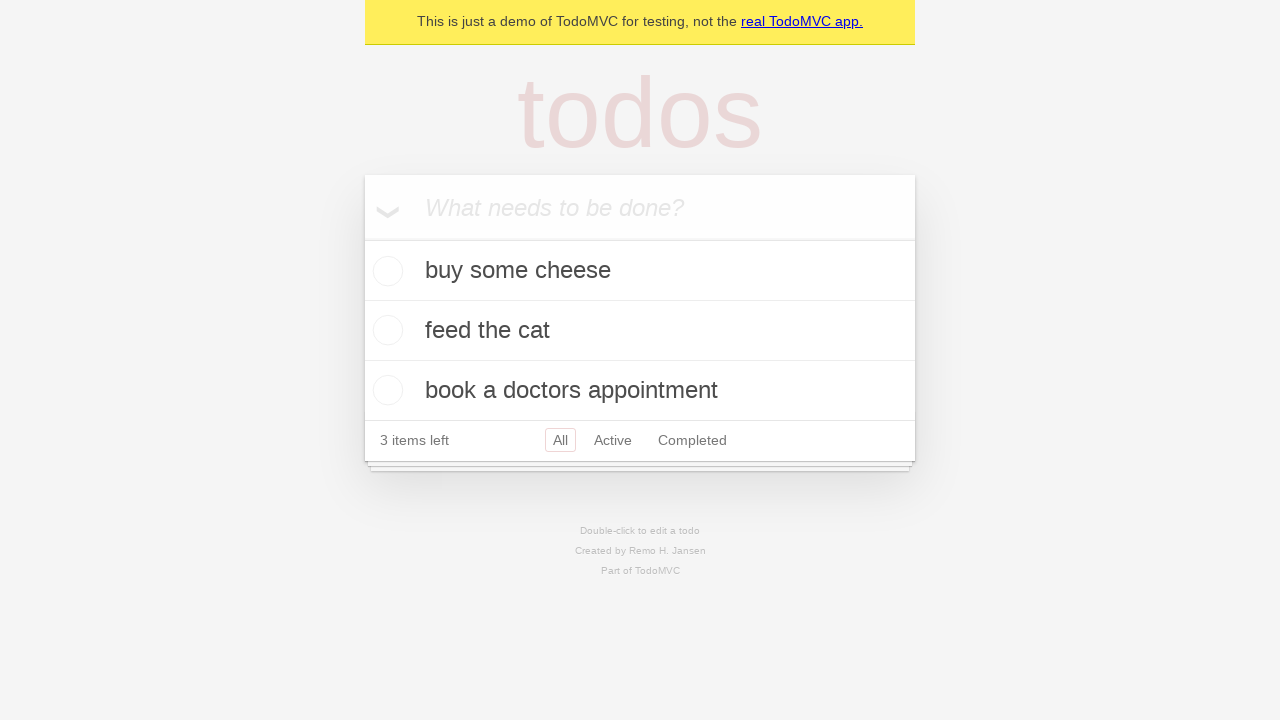

Located all todo items
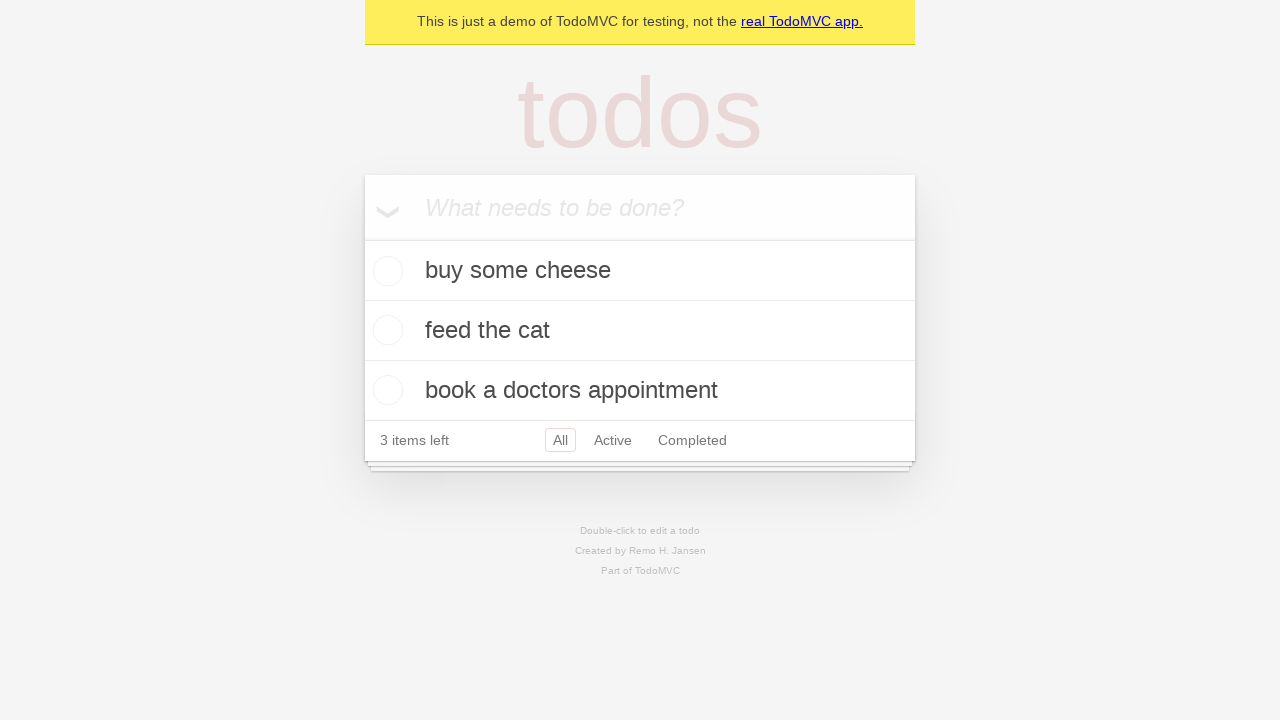

Selected second todo item
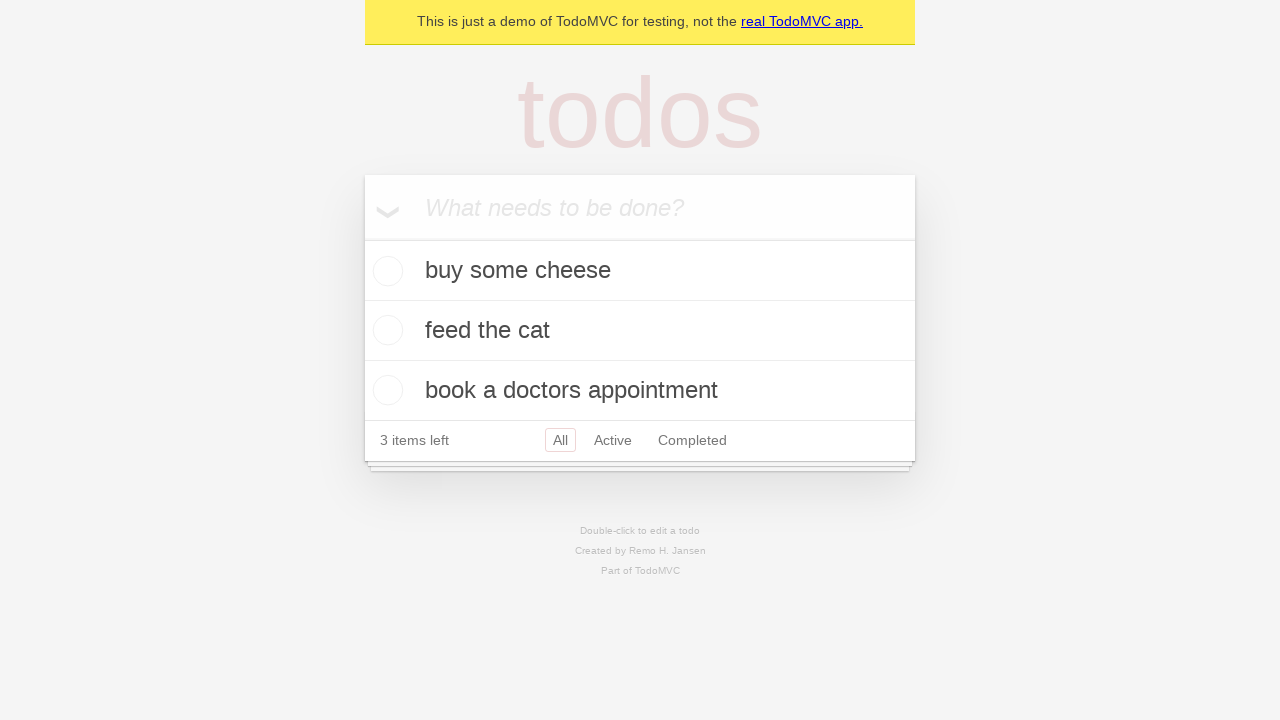

Double-clicked second todo item to enter edit mode at (640, 331) on internal:testid=[data-testid="todo-item"s] >> nth=1
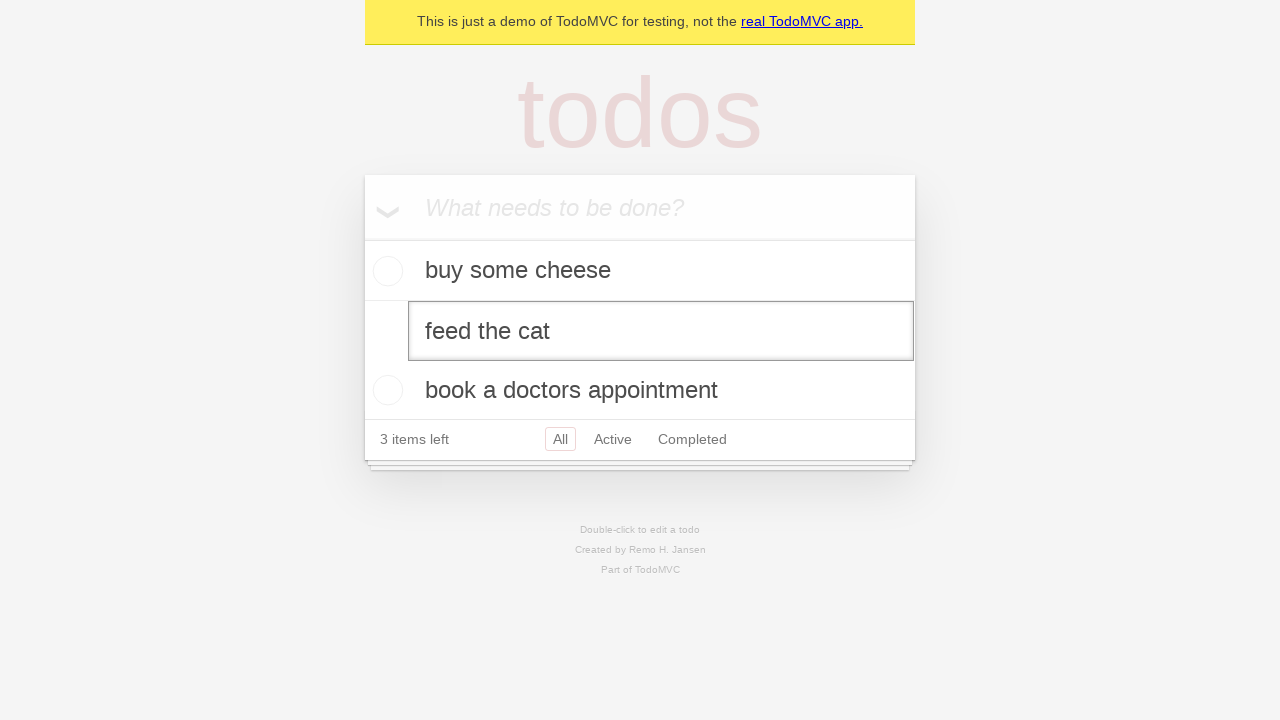

Changed todo text to 'buy some sausages' on internal:testid=[data-testid="todo-item"s] >> nth=1 >> internal:role=textbox[nam
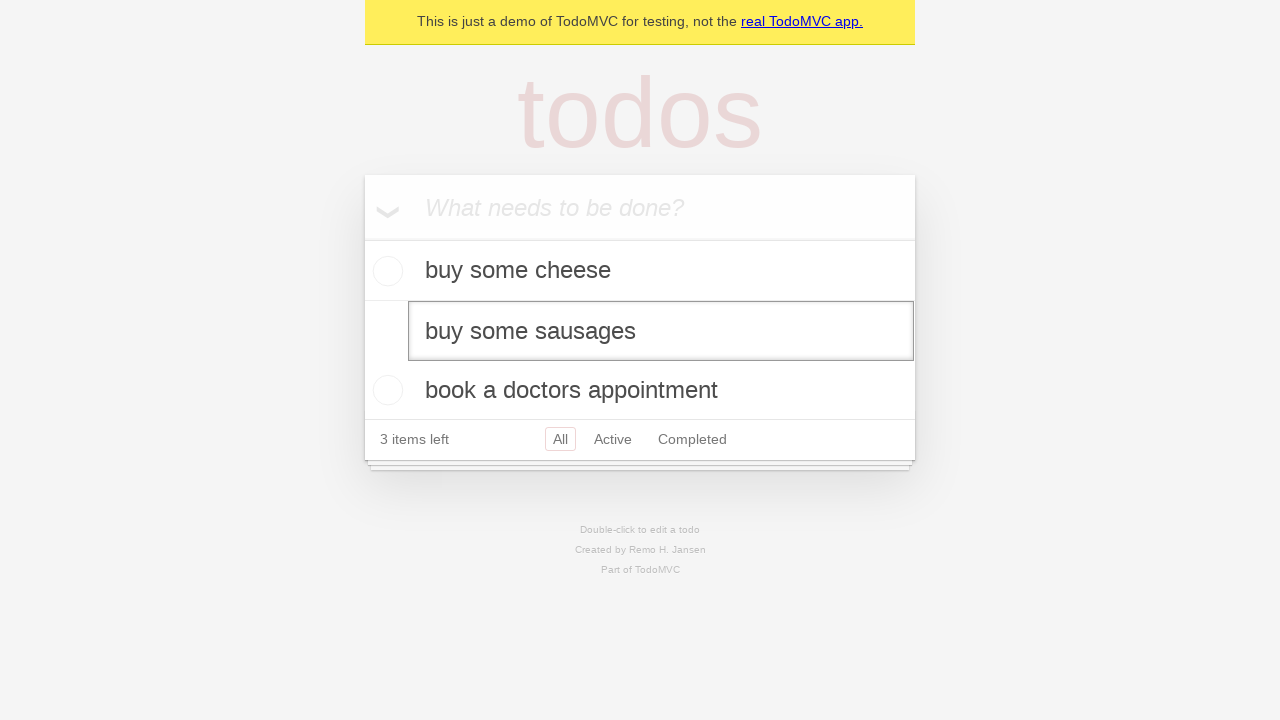

Pressed Enter to confirm todo edit on internal:testid=[data-testid="todo-item"s] >> nth=1 >> internal:role=textbox[nam
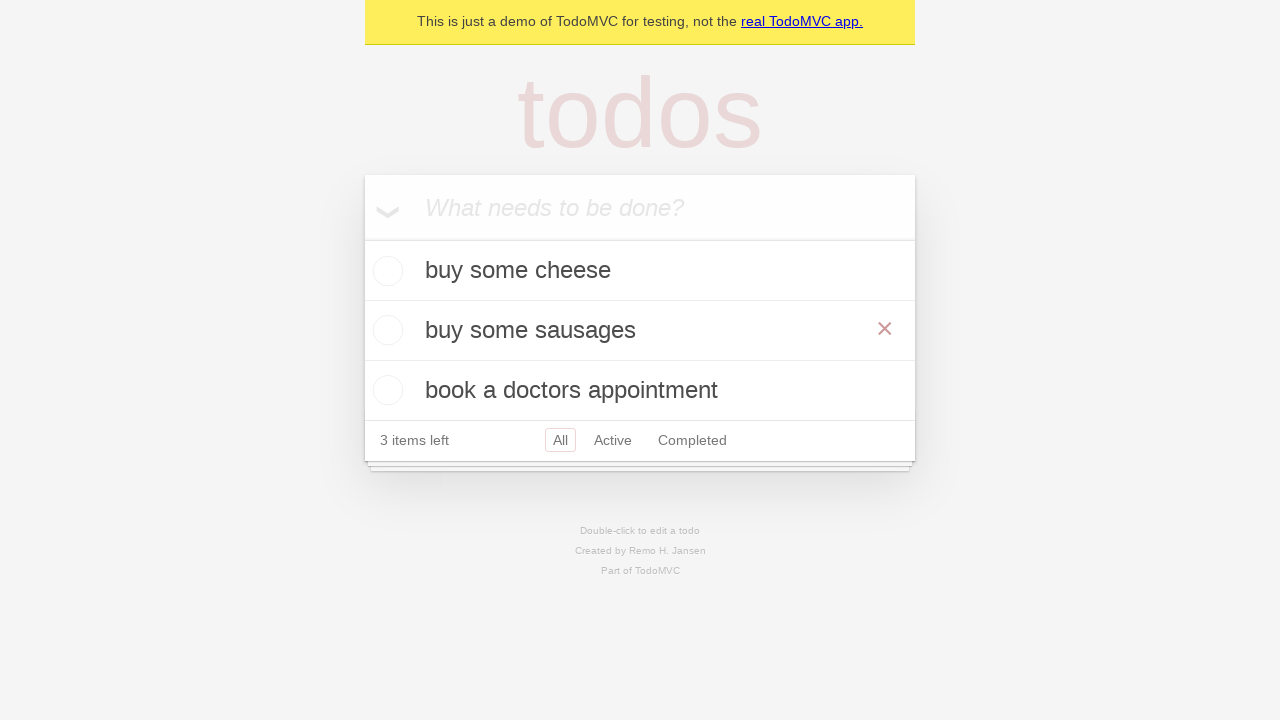

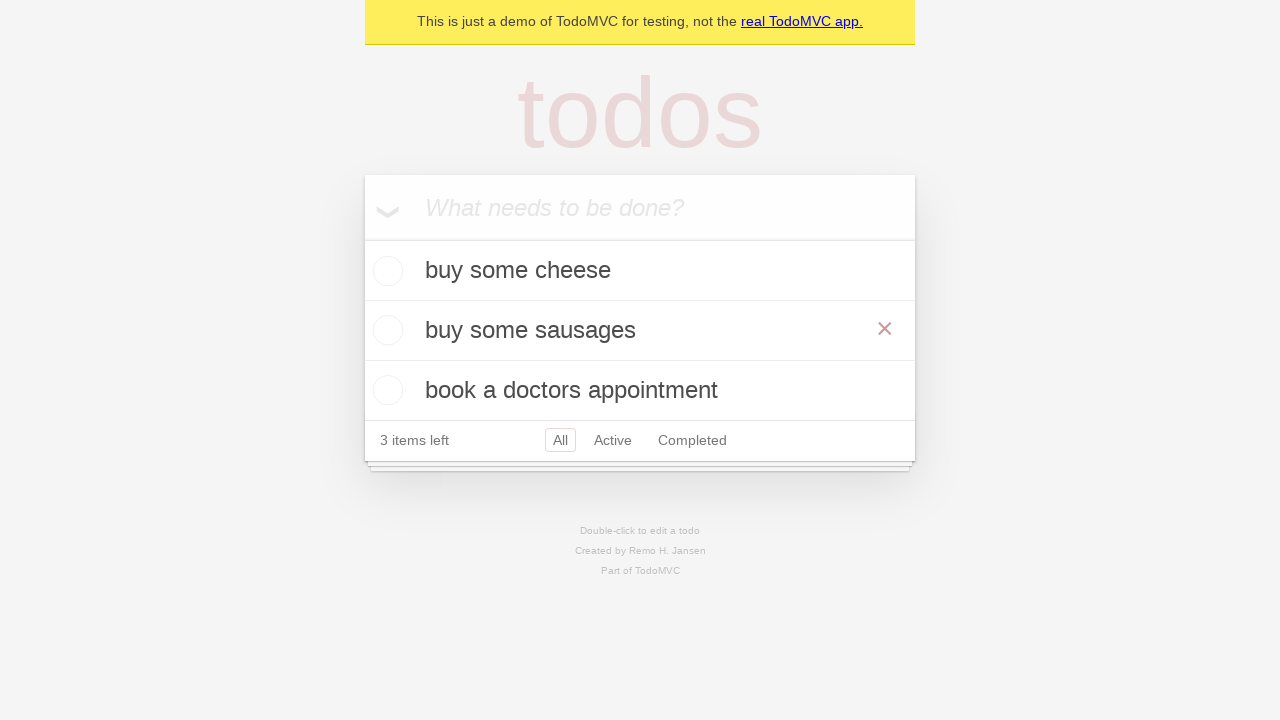